Tests switching to a specific window by handle after opening a new window from the Multiple Windows page

Starting URL: http://the-internet.herokuapp.com/

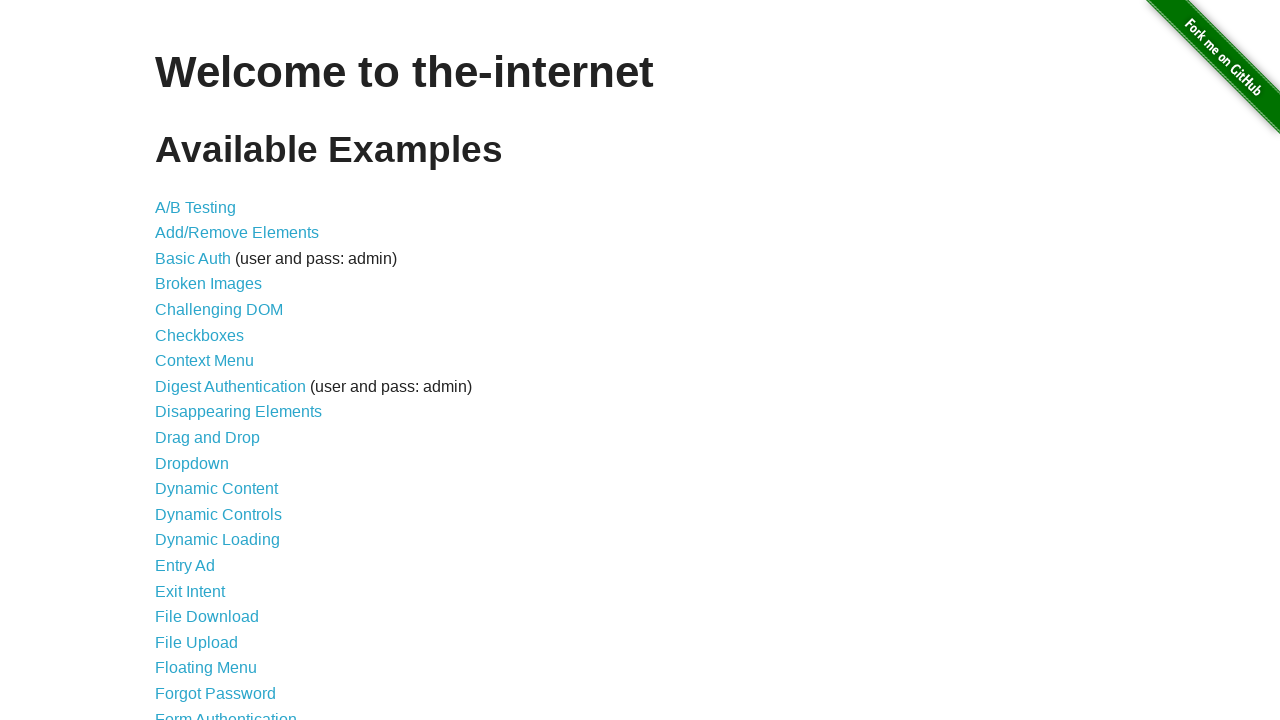

Clicked on 'Multiple Windows' link at (218, 369) on xpath=//a[text()='Multiple Windows']
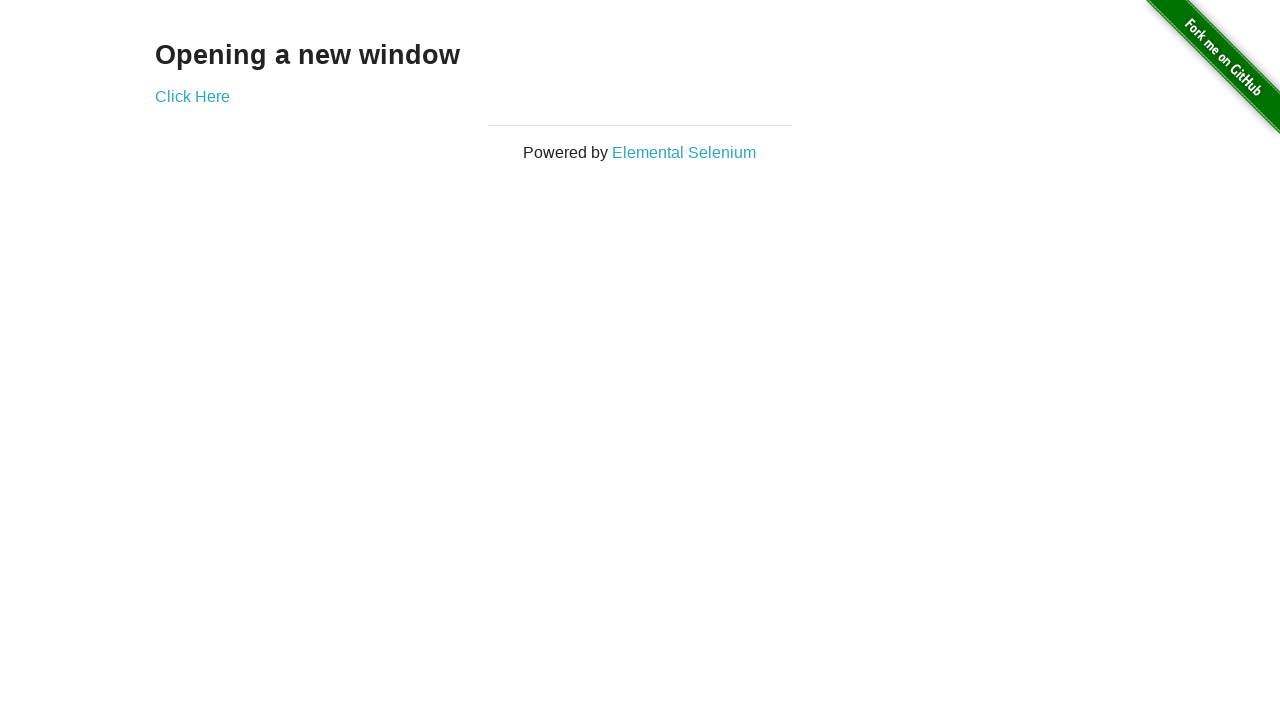

Clicked 'Click Here' link to open new window at (192, 96) on xpath=//a[text()='Click Here']
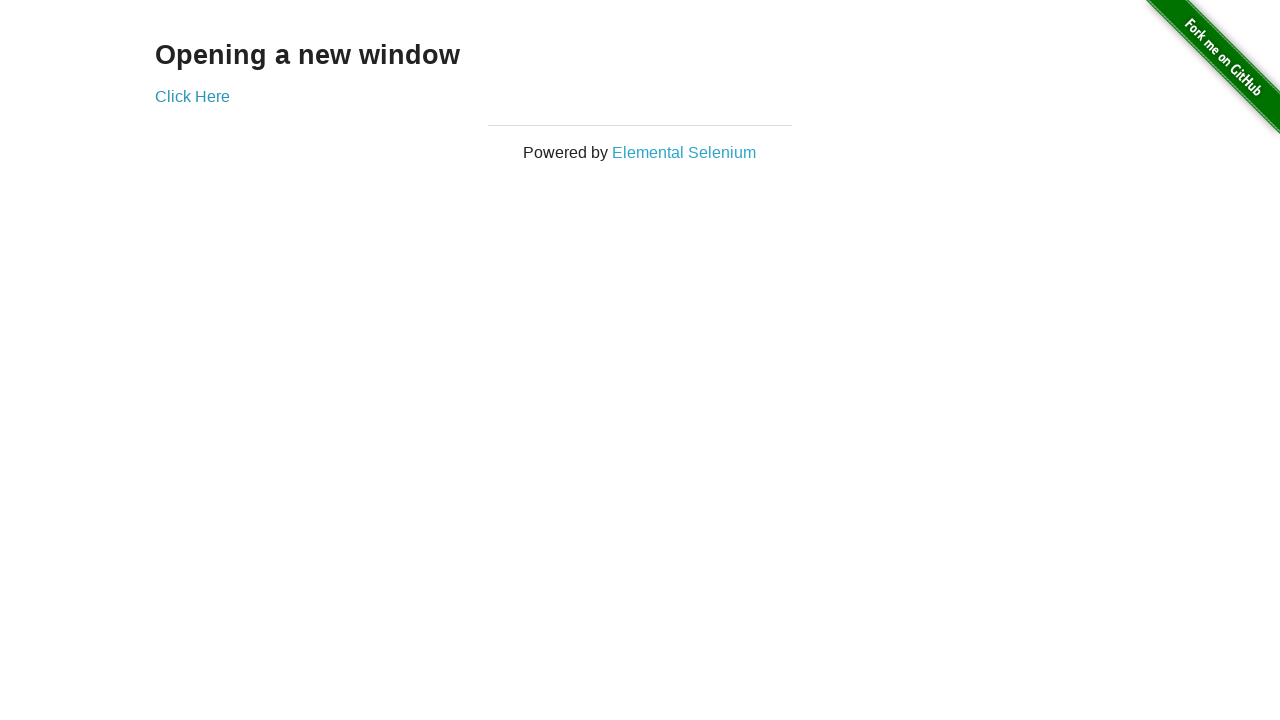

New window loaded and ready
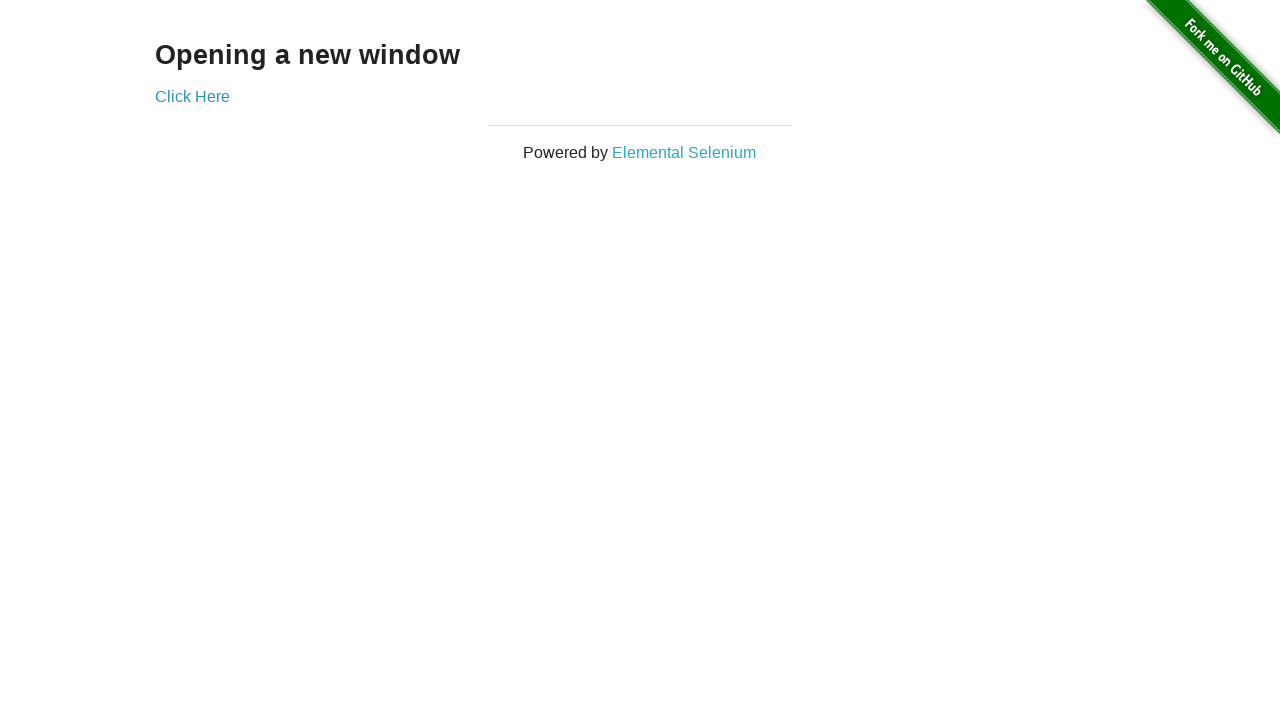

Verified new window page title is 'New Window'
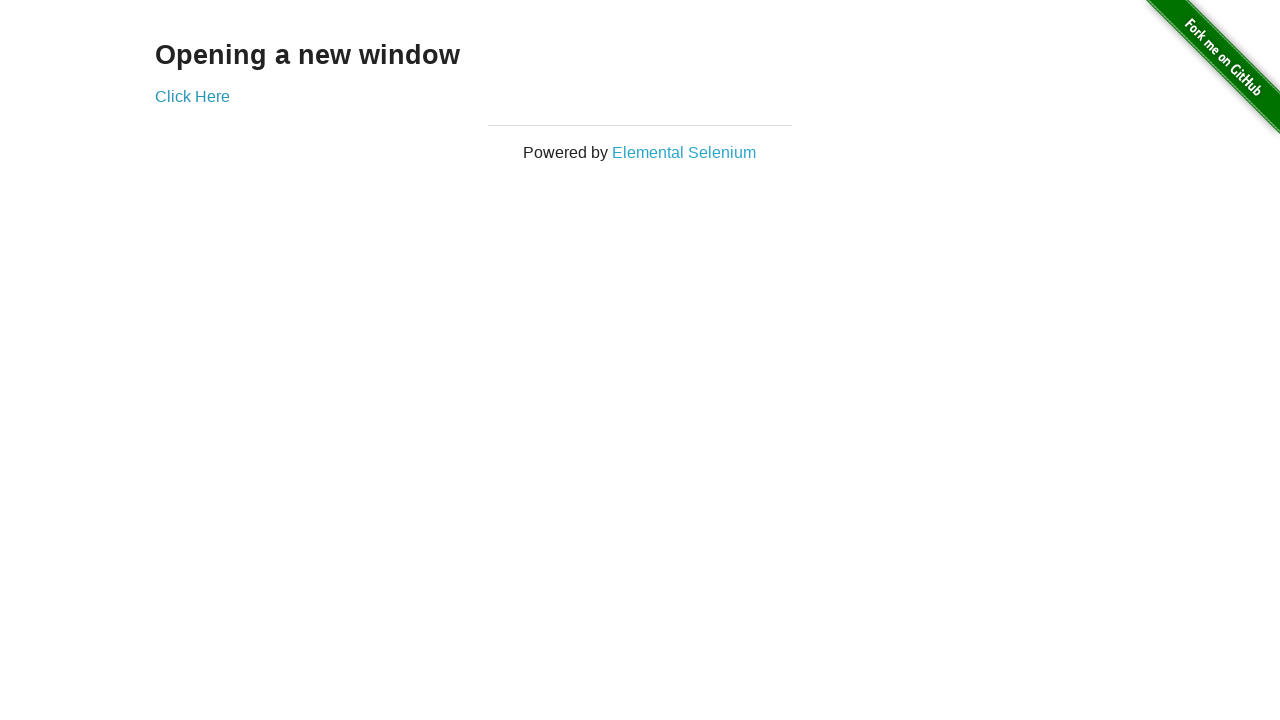

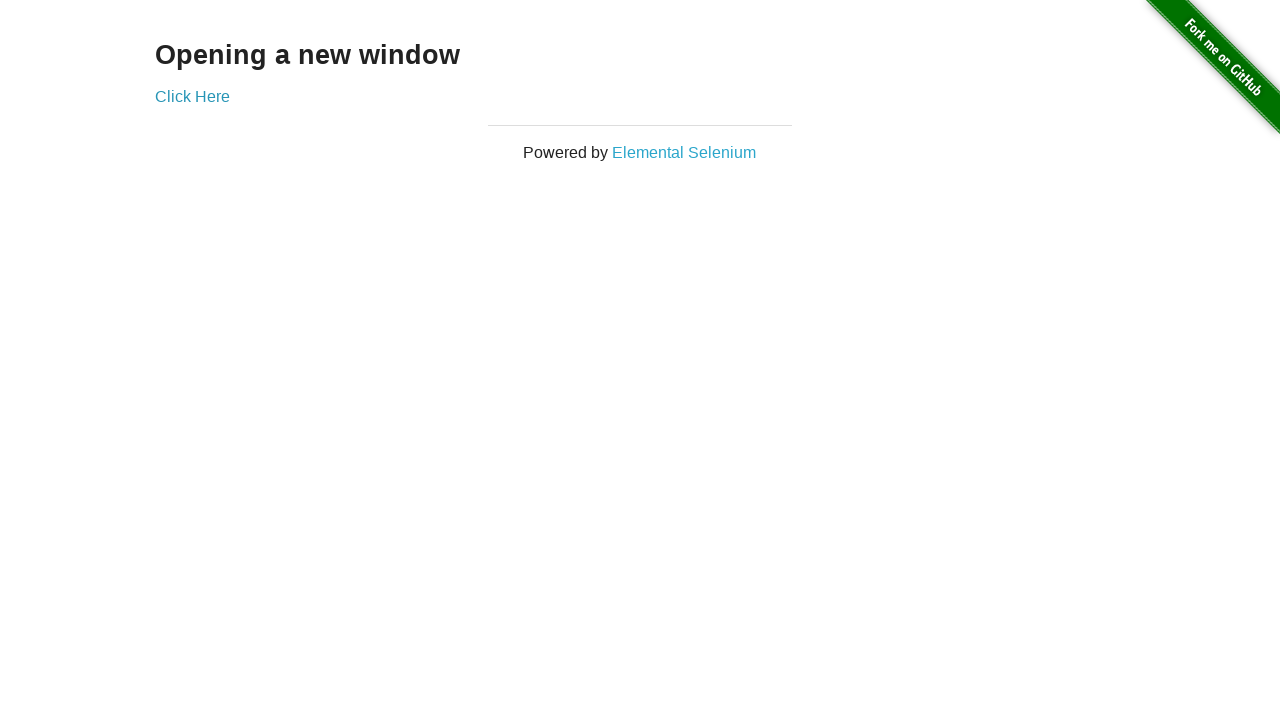